Tests drag and drop functionality on jQueryUI demo page by dragging an element and dropping it onto a target area within an iframe

Starting URL: https://jqueryui.com/droppable

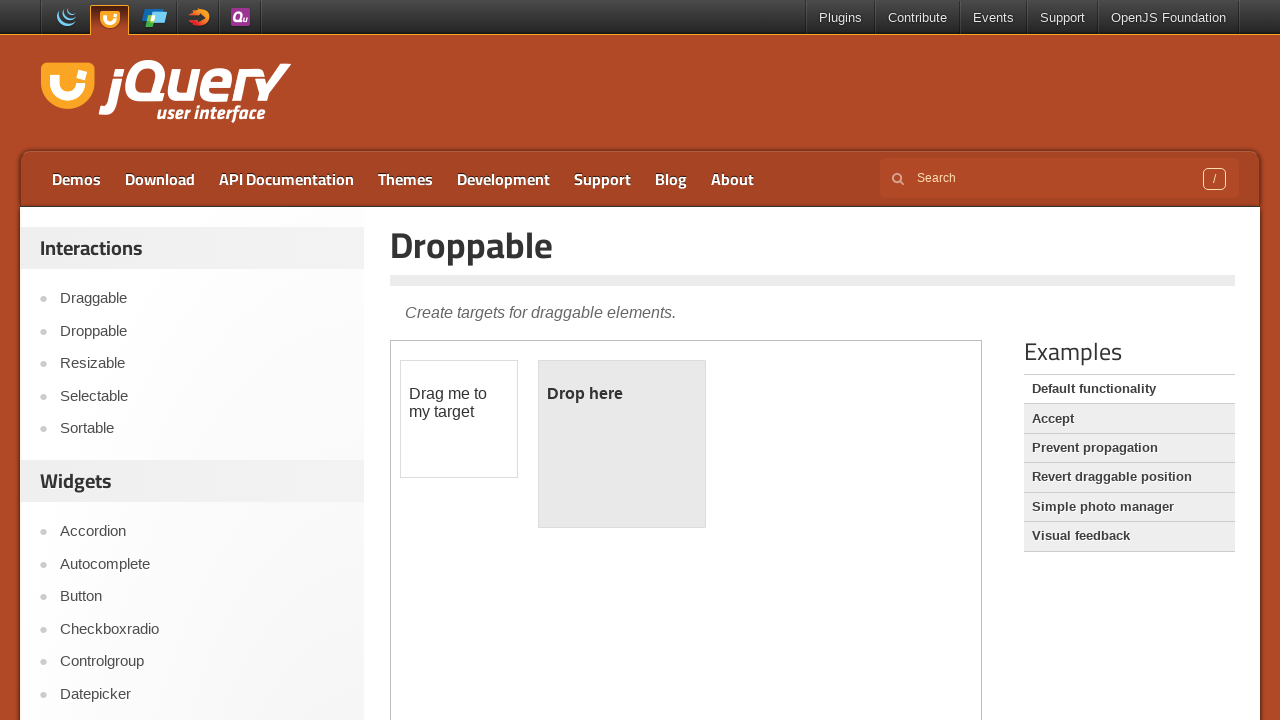

Located the demo iframe containing draggable and droppable elements
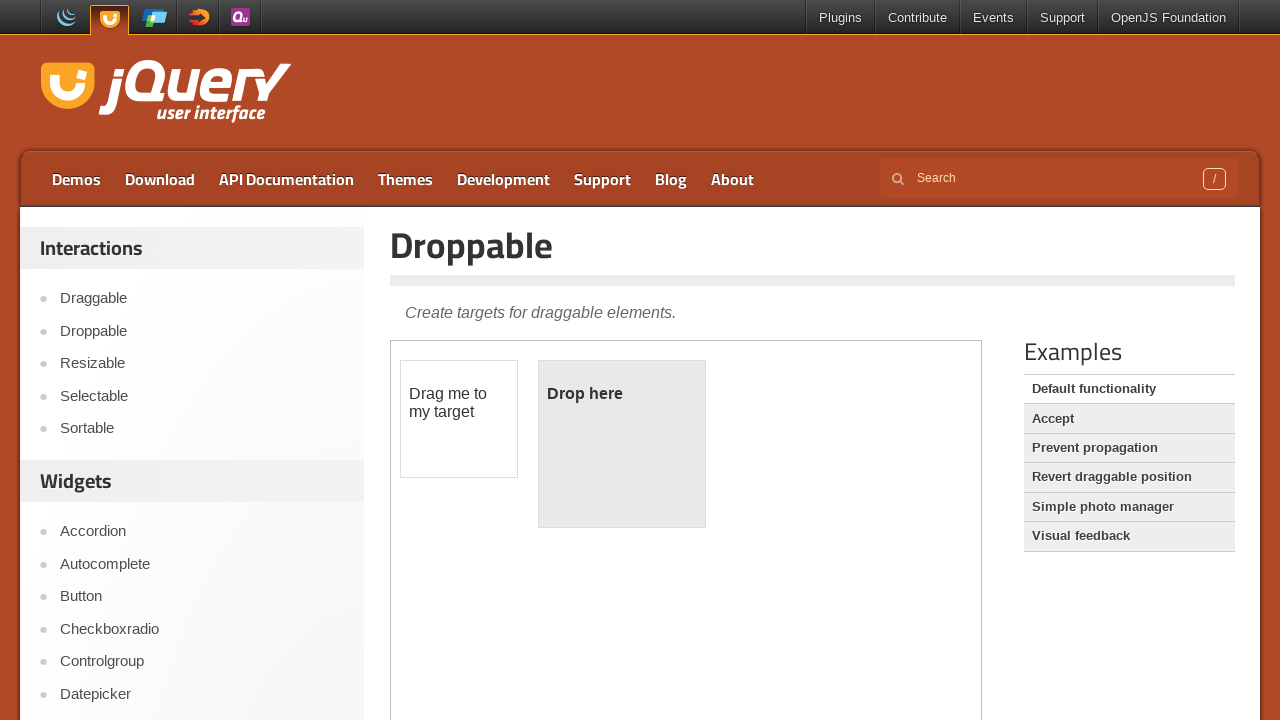

Located the draggable element with id 'draggable'
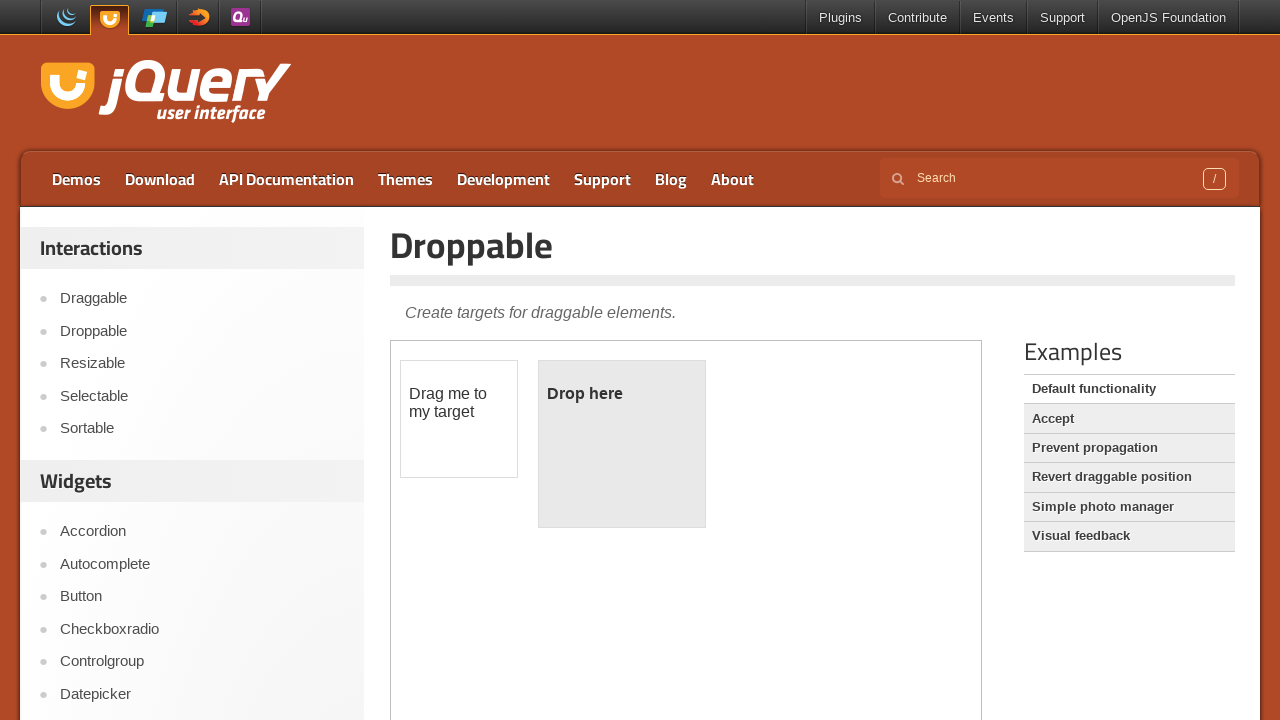

Located the droppable target element with id 'droppable'
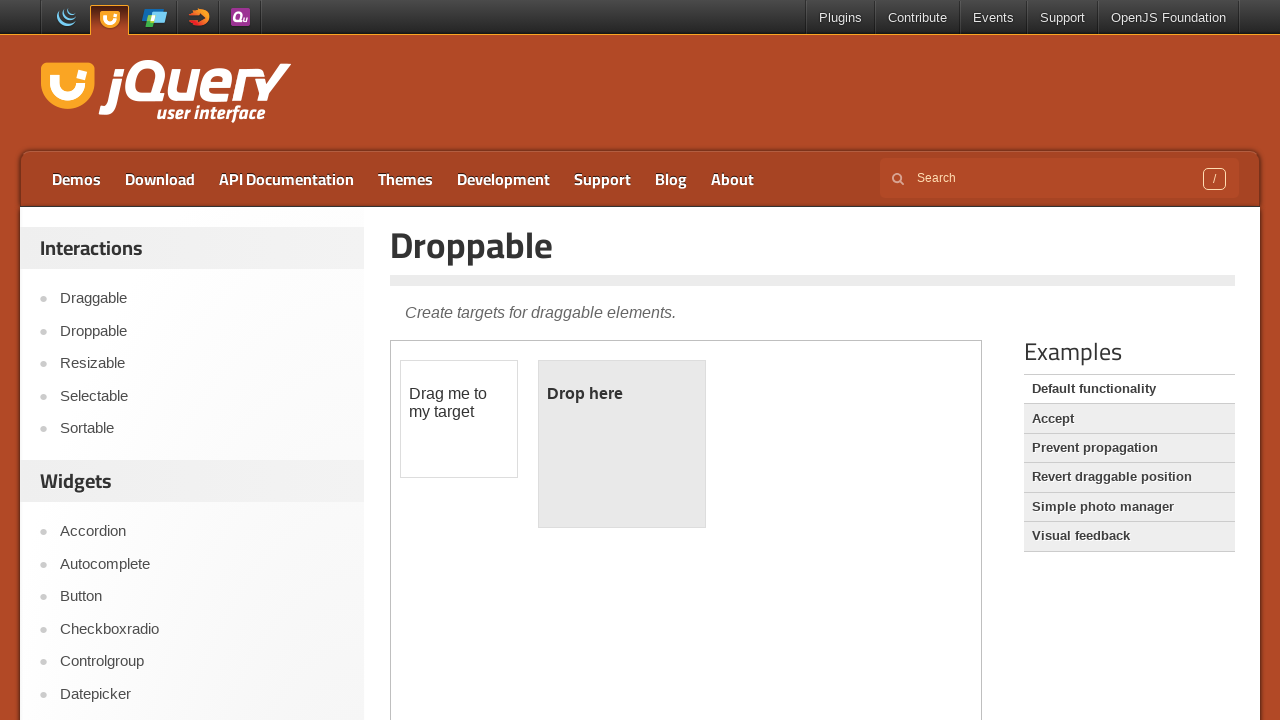

Dragged the draggable element and dropped it onto the droppable target area at (622, 444)
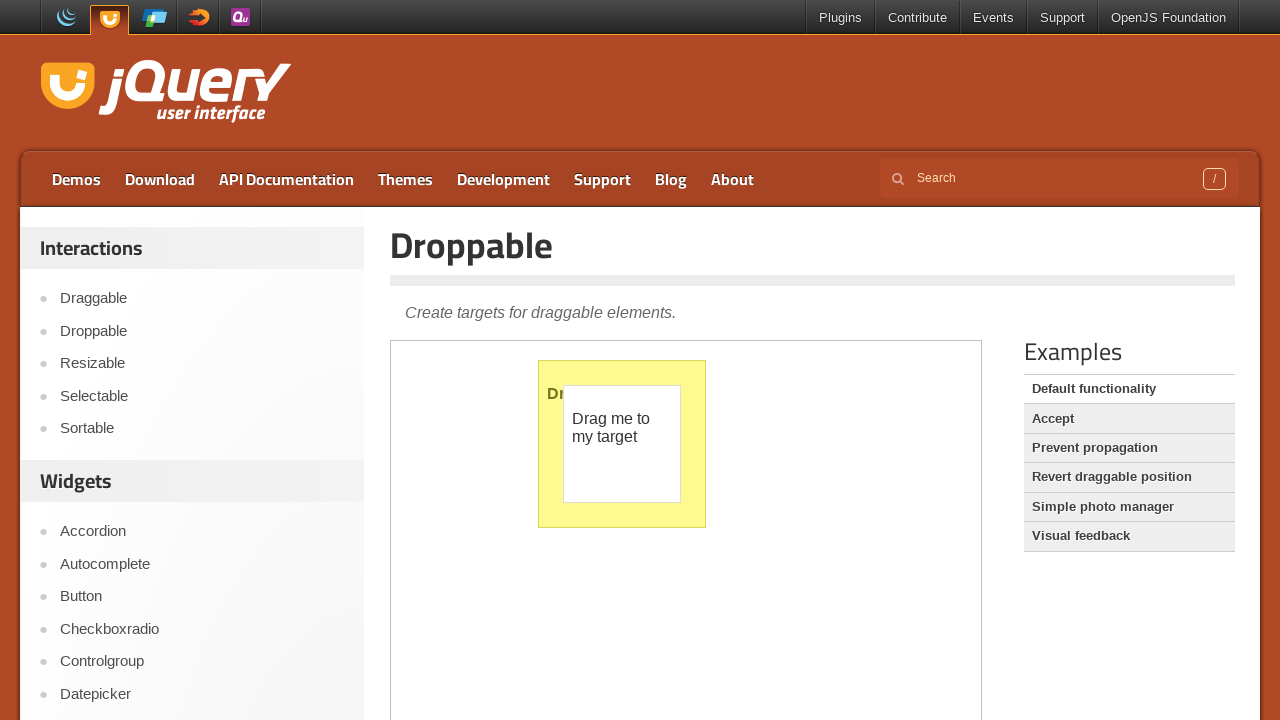

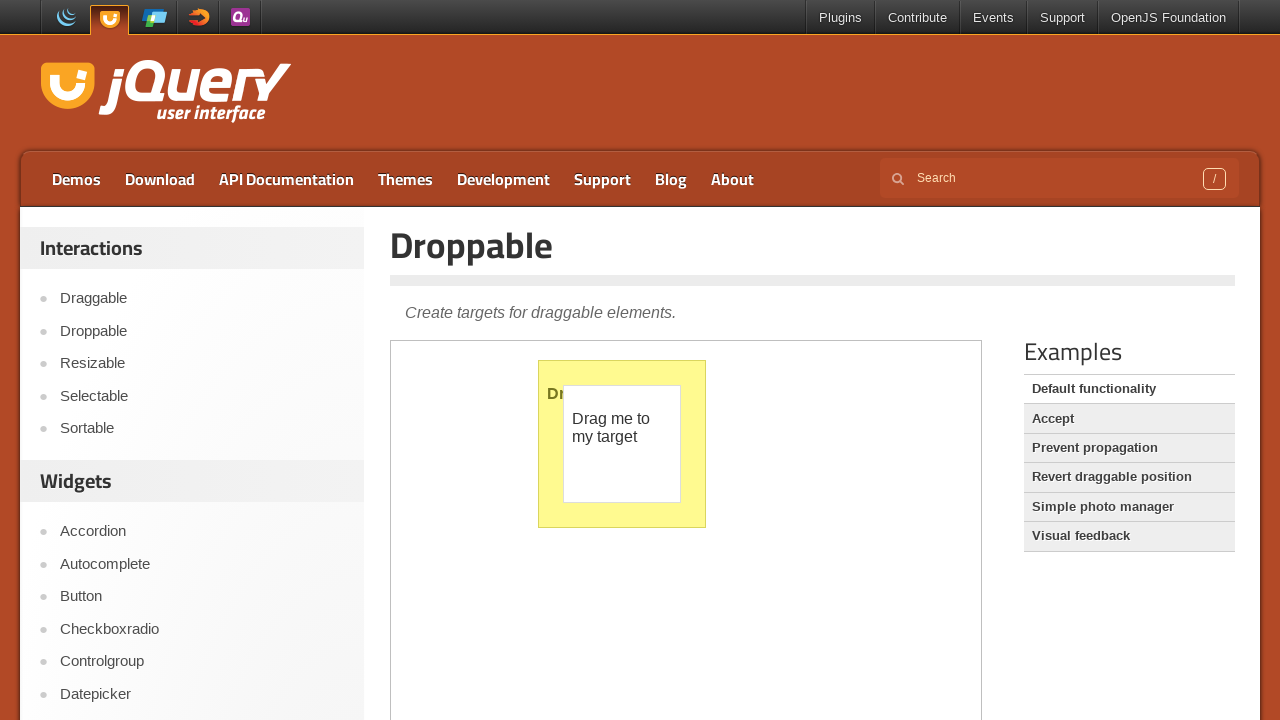